Tests dynamic controls functionality by verifying a textbox is initially disabled, clicking the Enable button, waiting for the textbox to become enabled, and verifying the success message appears.

Starting URL: https://the-internet.herokuapp.com/dynamic_controls

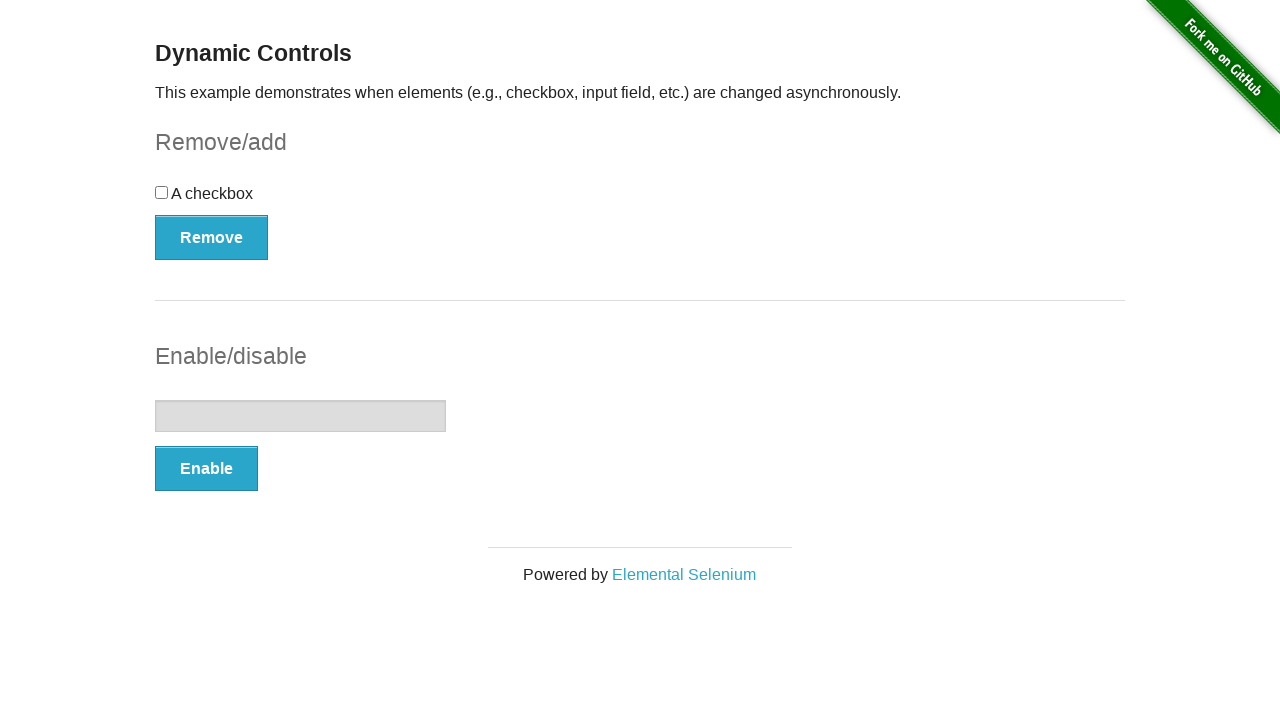

Verified textbox is initially disabled
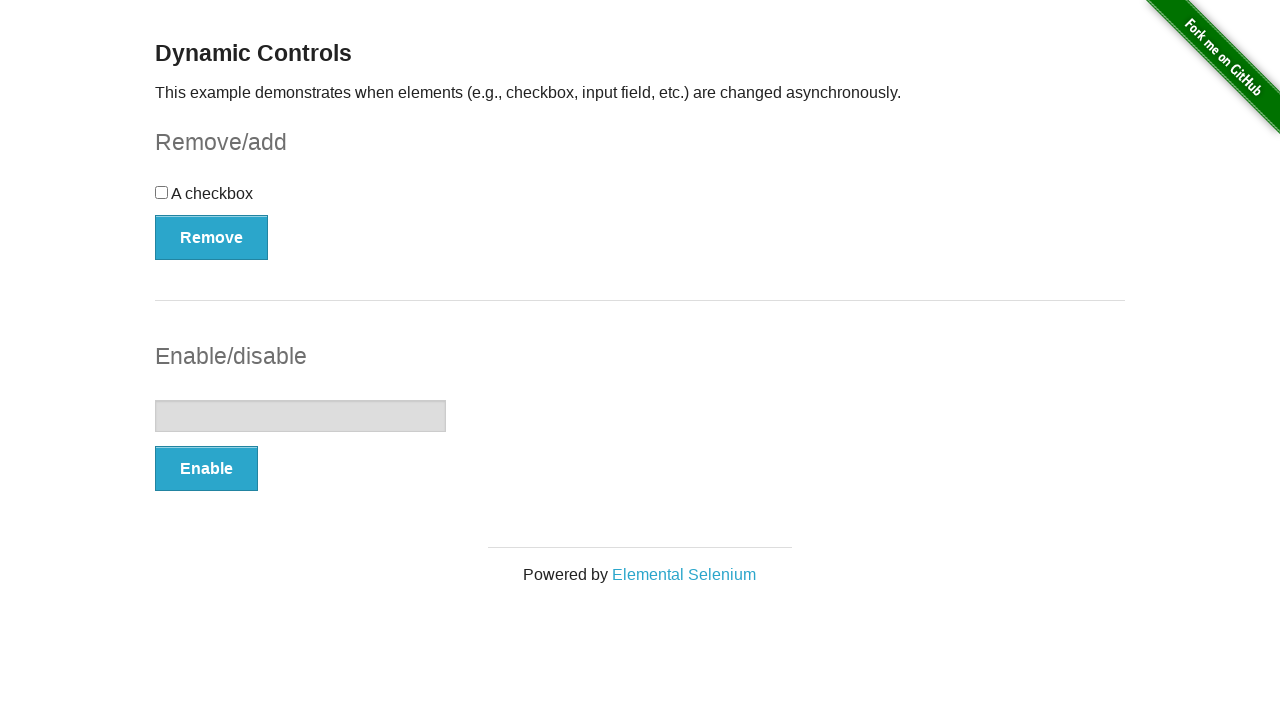

Clicked the Enable button at (206, 469) on xpath=//*[text()='Enable']
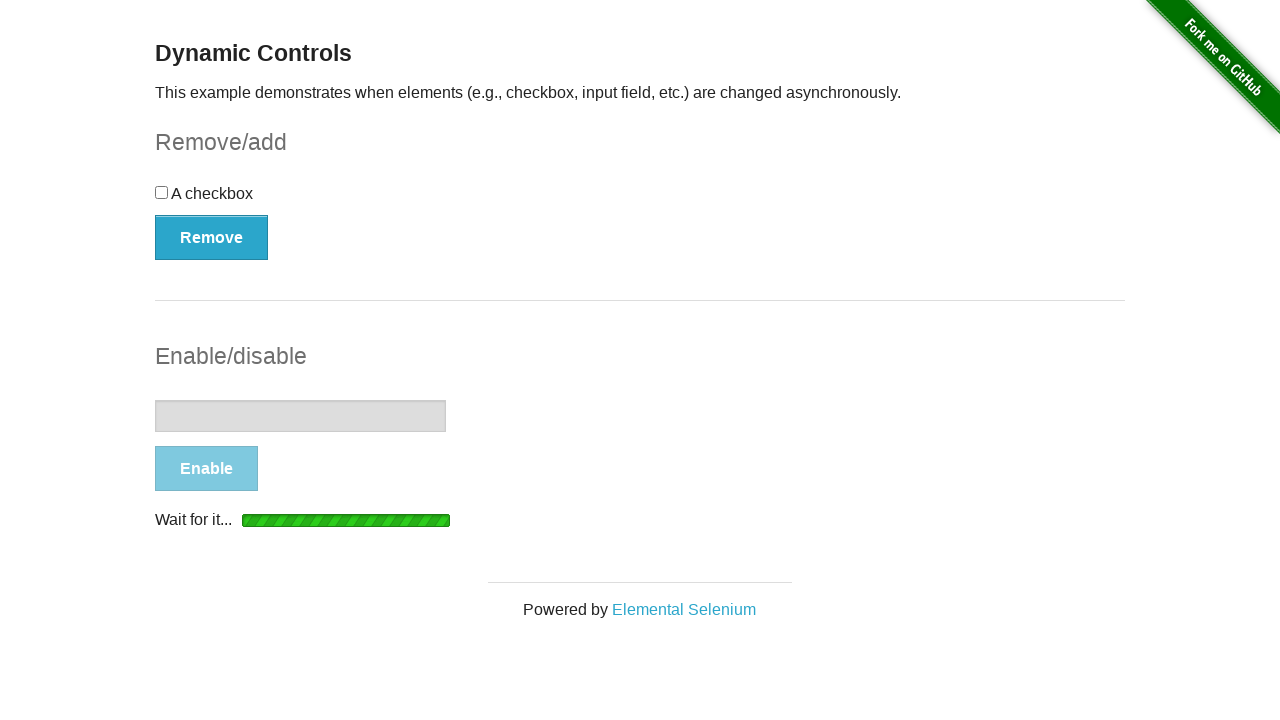

Textbox became visible
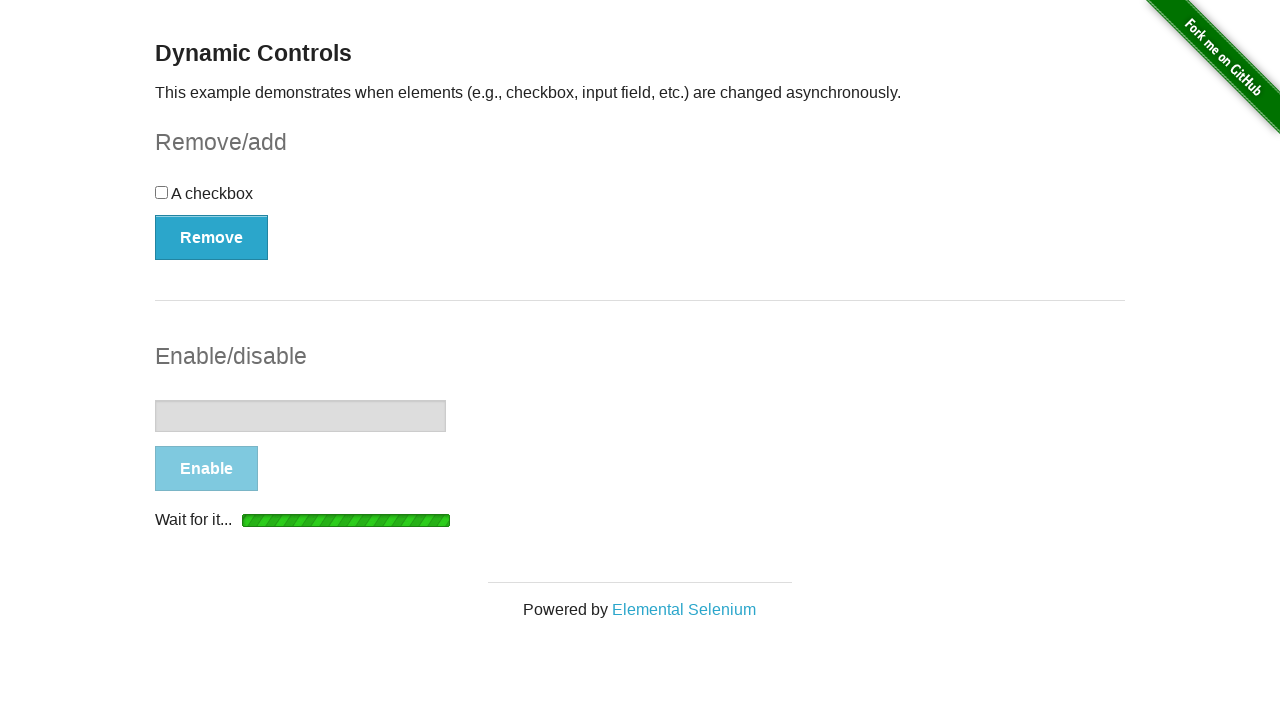

Textbox enabled state confirmed via JavaScript
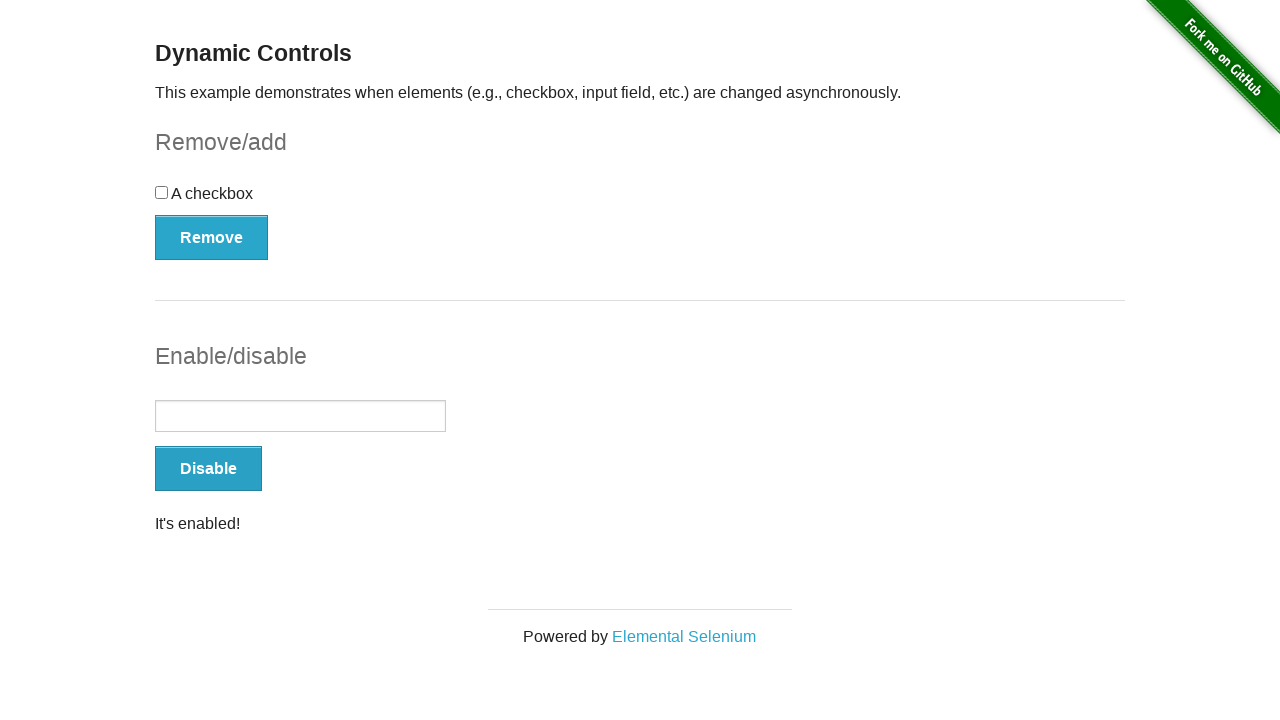

Success message is visible
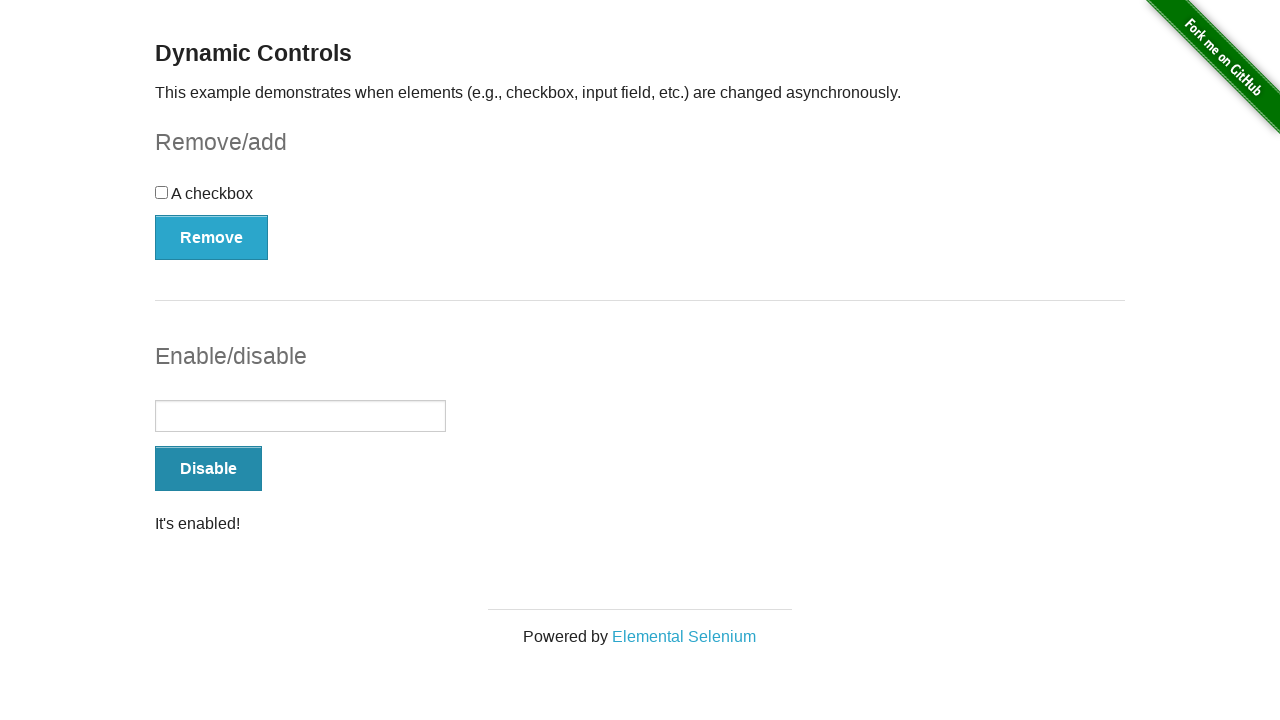

Verified success message contains "It's enabled!"
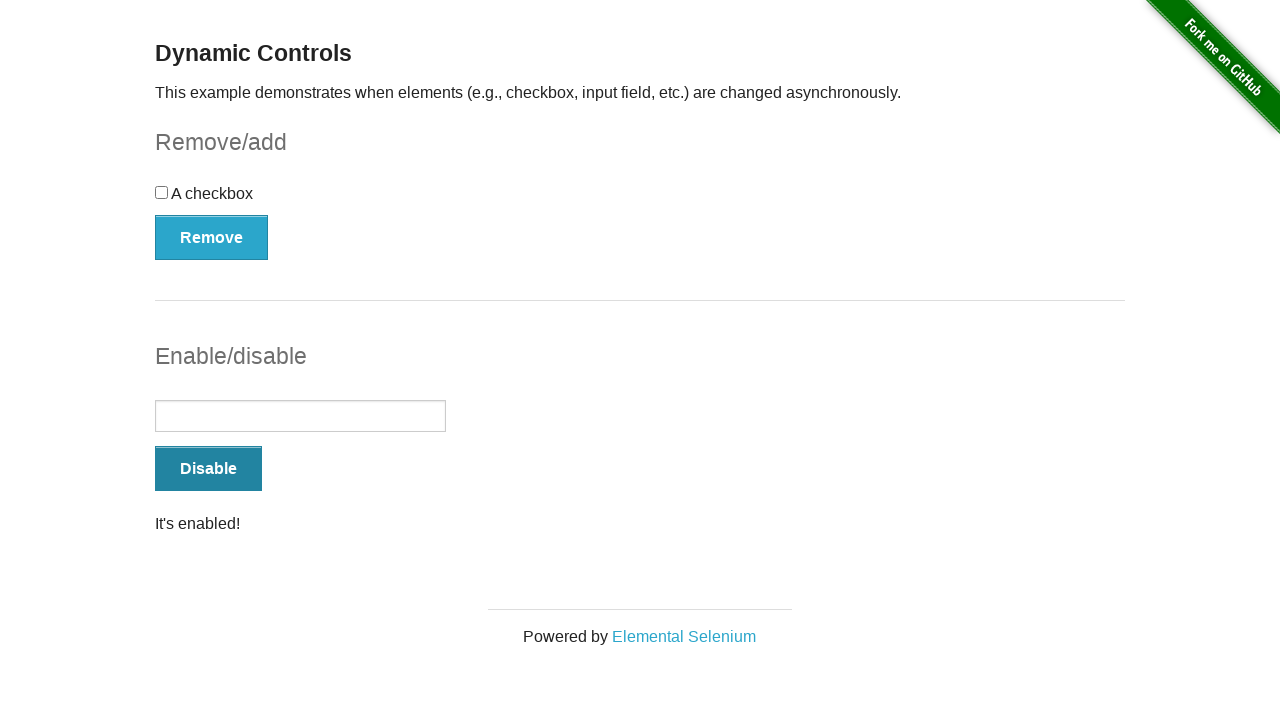

Verified textbox is now enabled
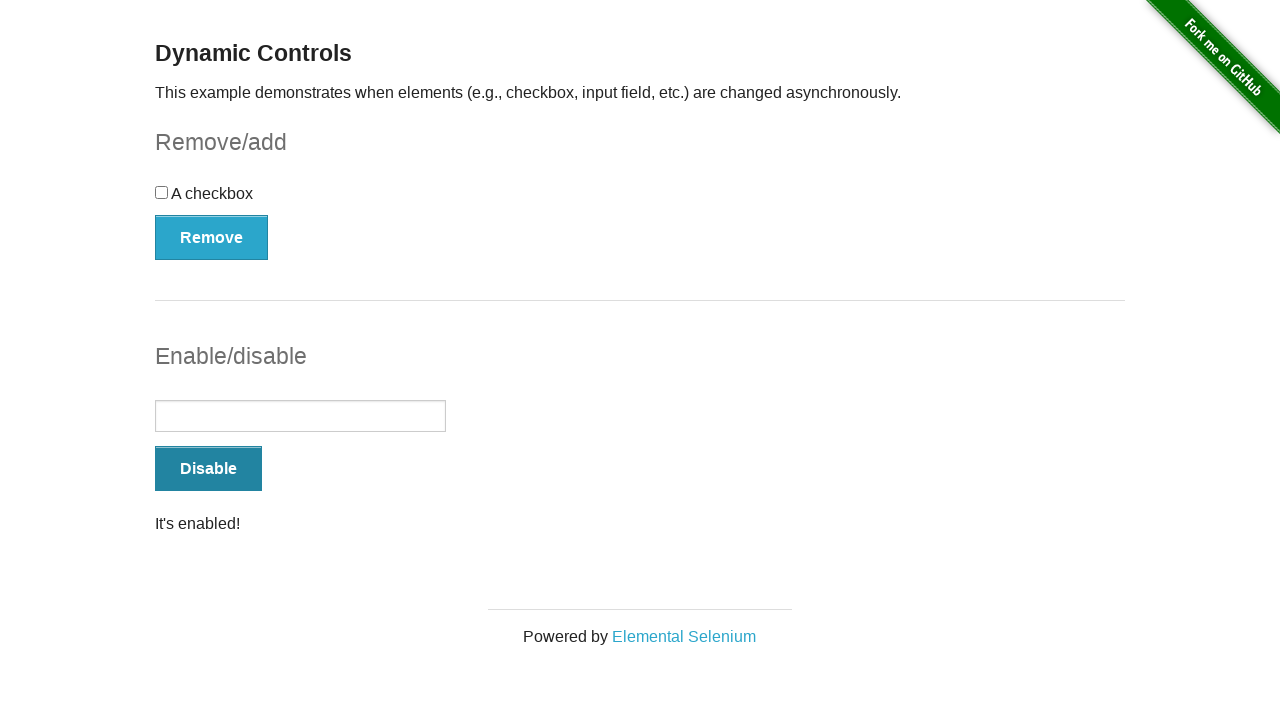

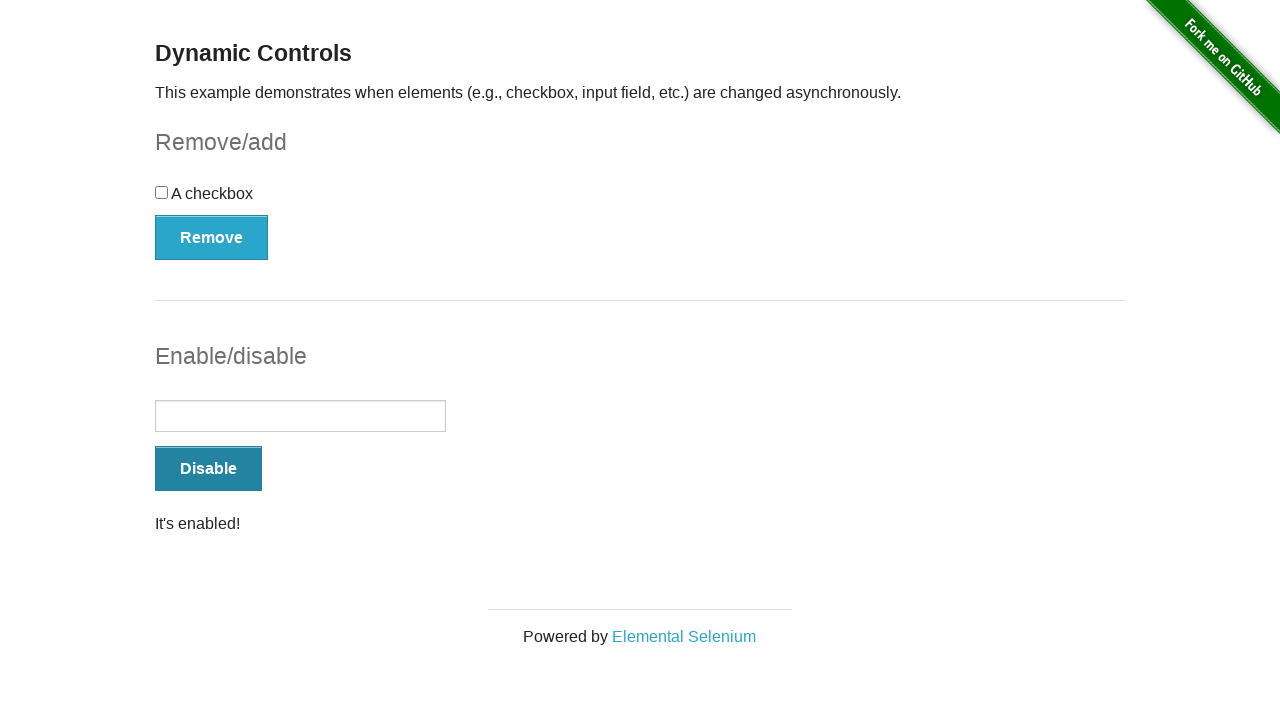